Tests navigation to Browse Languages and then to the numbers page (0) to verify 10 language entries exist

Starting URL: http://www.99-bottles-of-beer.net/

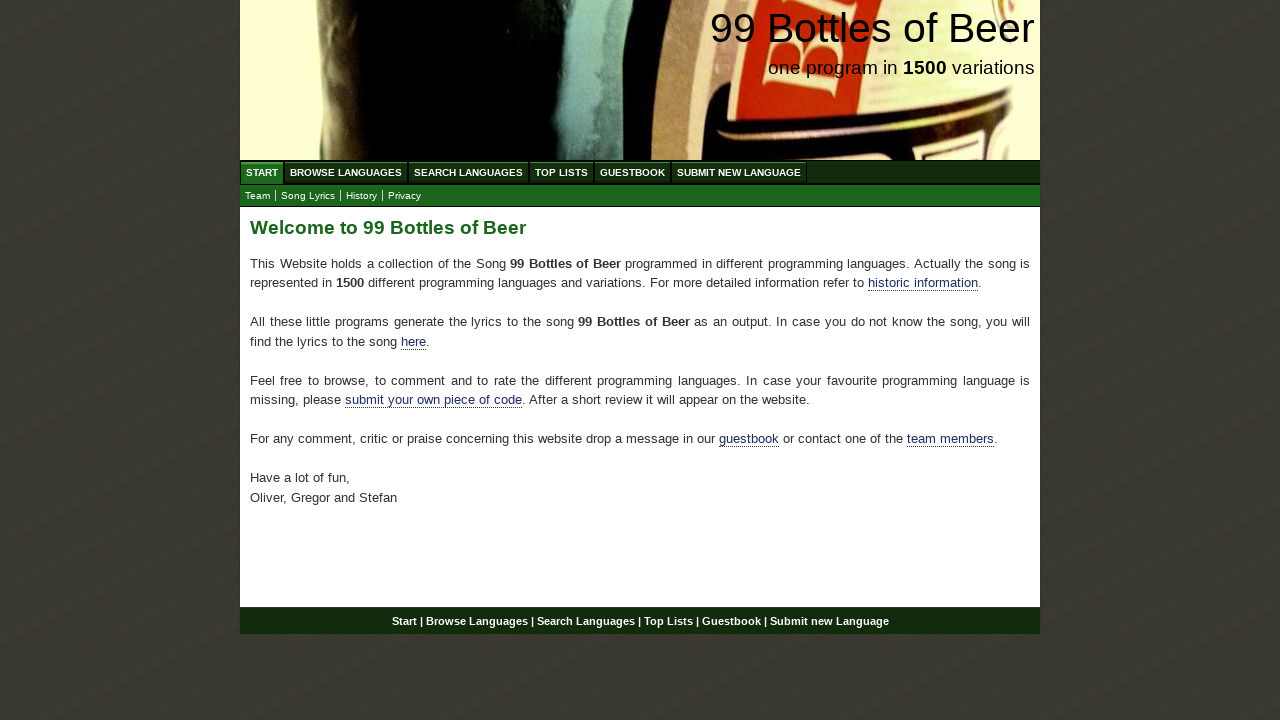

Clicked Browse Languages menu at (346, 172) on #menu li a[href='/abc.html']
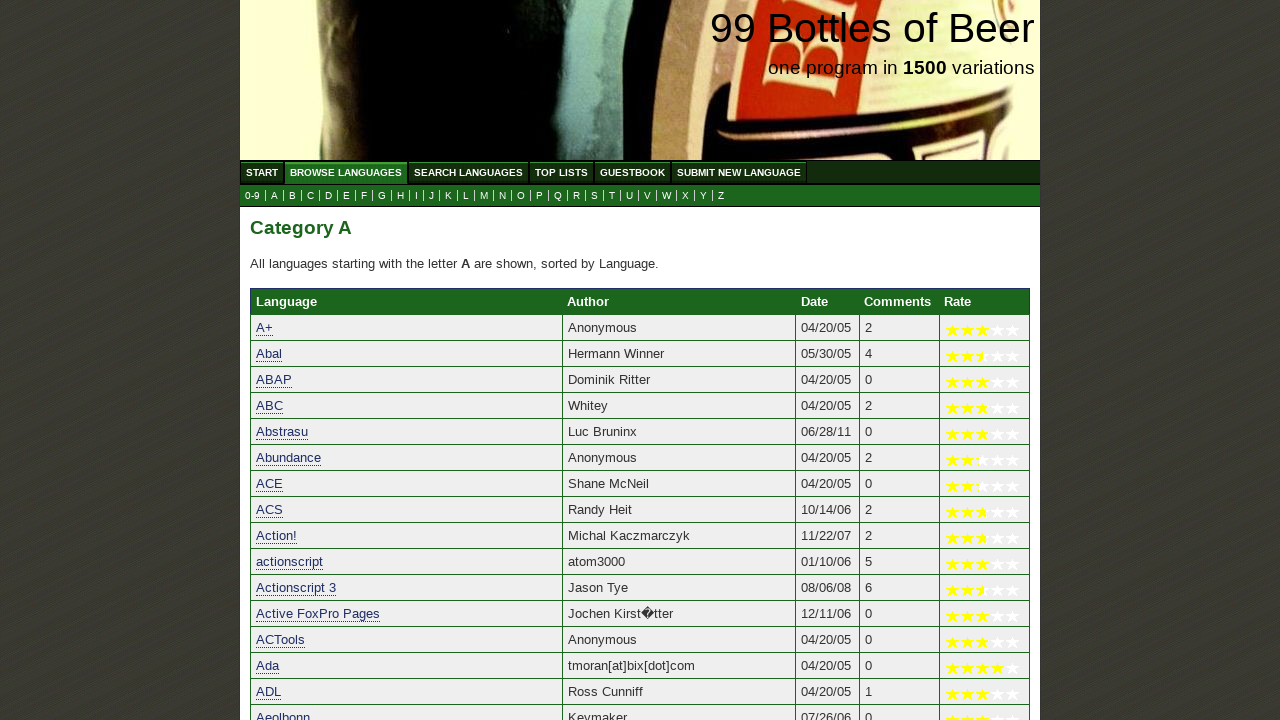

Clicked on numbers (0) language category at (252, 196) on a[href='0.html']
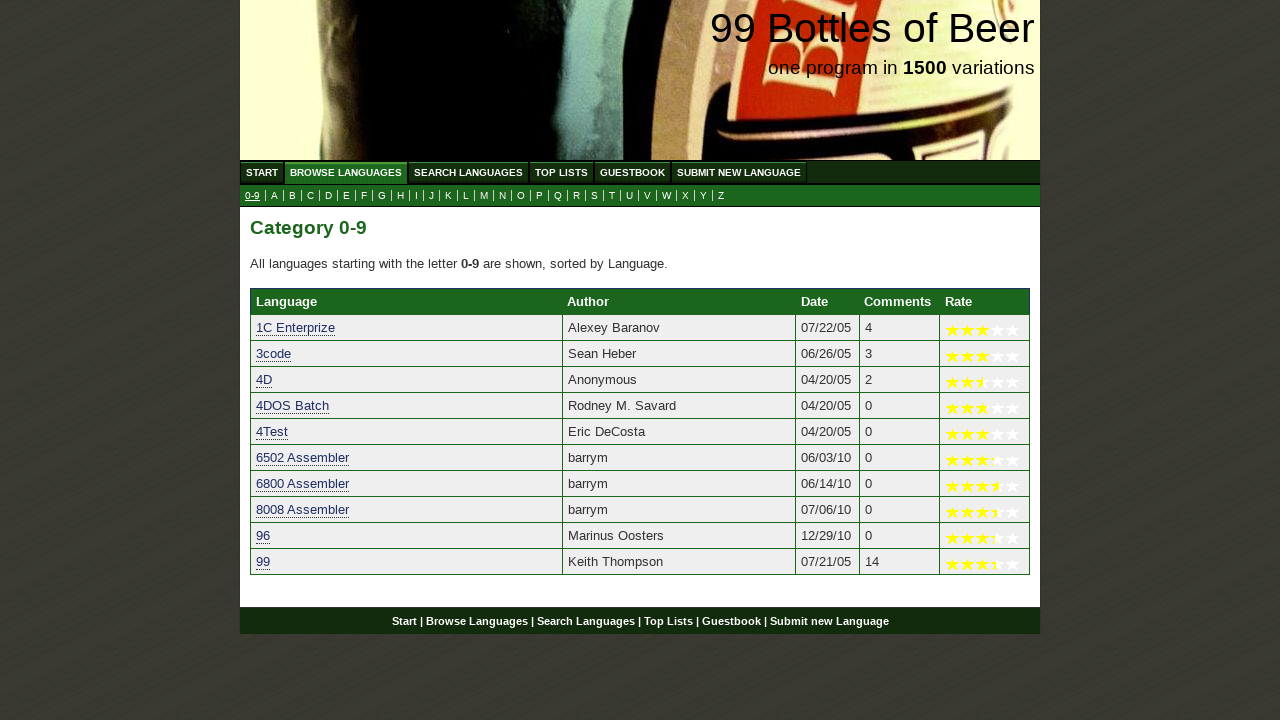

Language list loaded with 10 entries starting with numbers
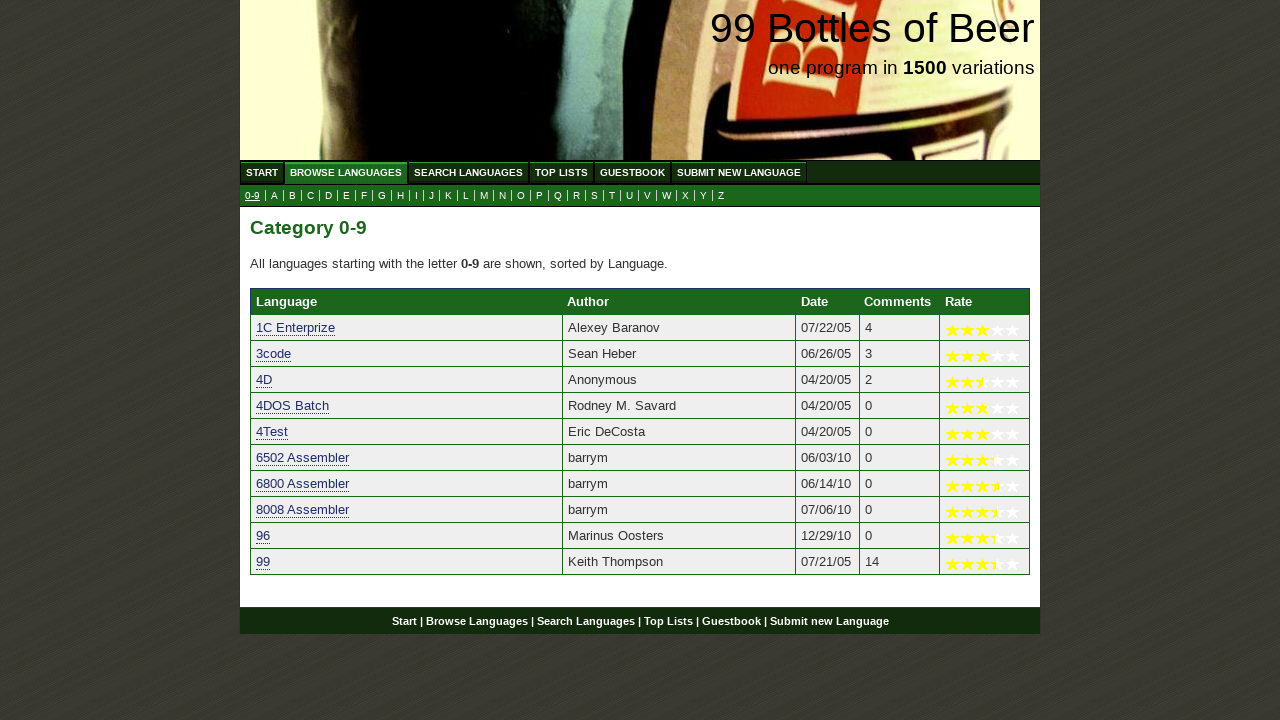

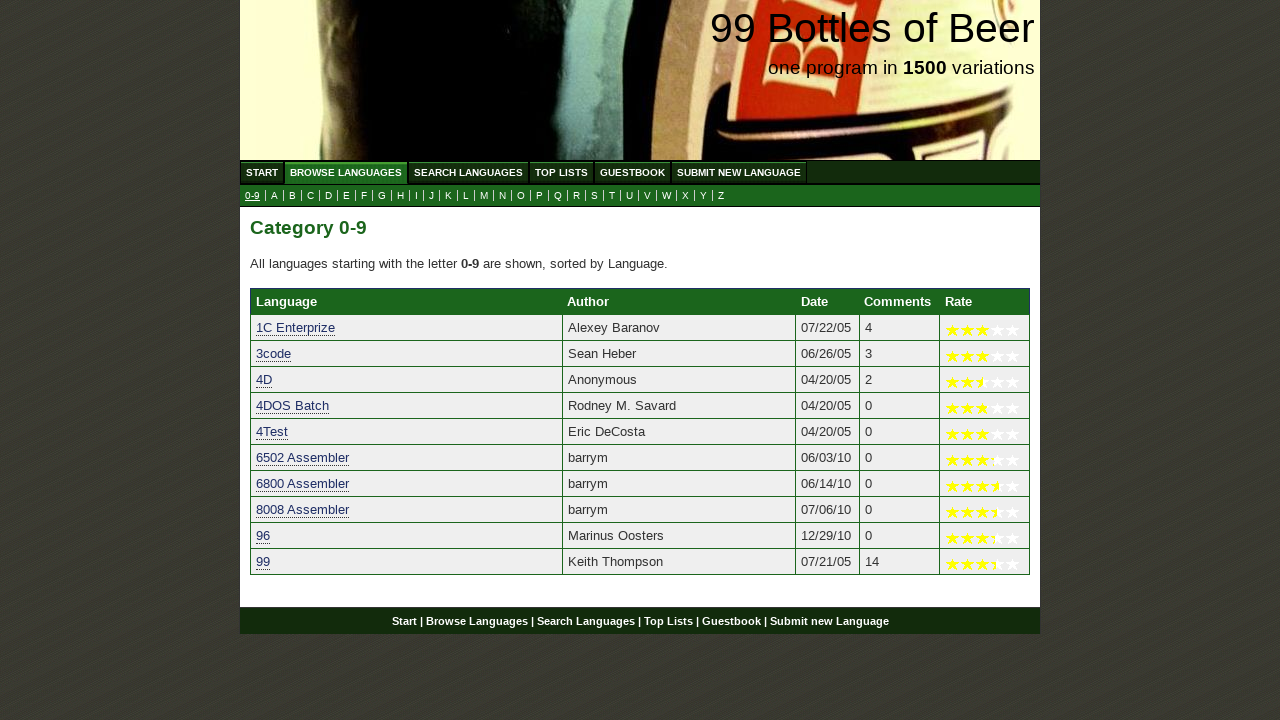